Solves a mathematical captcha by extracting a value from an element attribute, calculating a function, and submitting the form with robot verification checkboxes

Starting URL: http://suninjuly.github.io/get_attribute.html

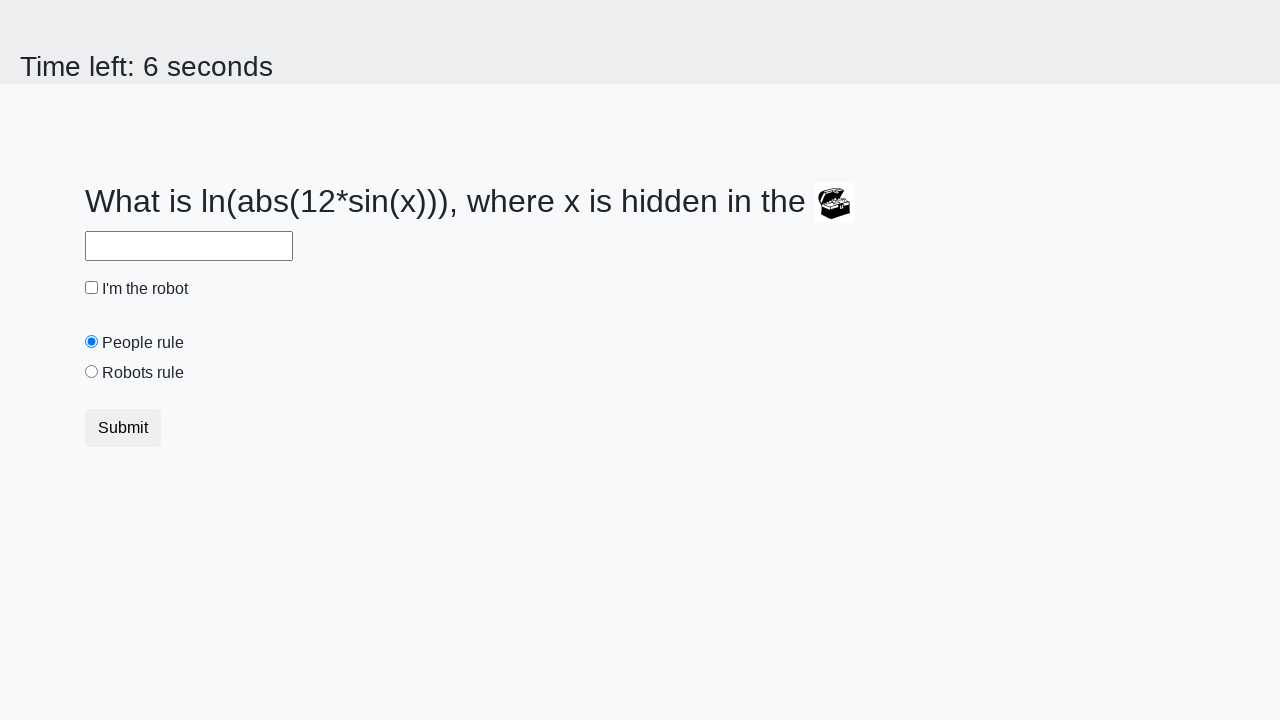

Retrieved valuex attribute from treasure element
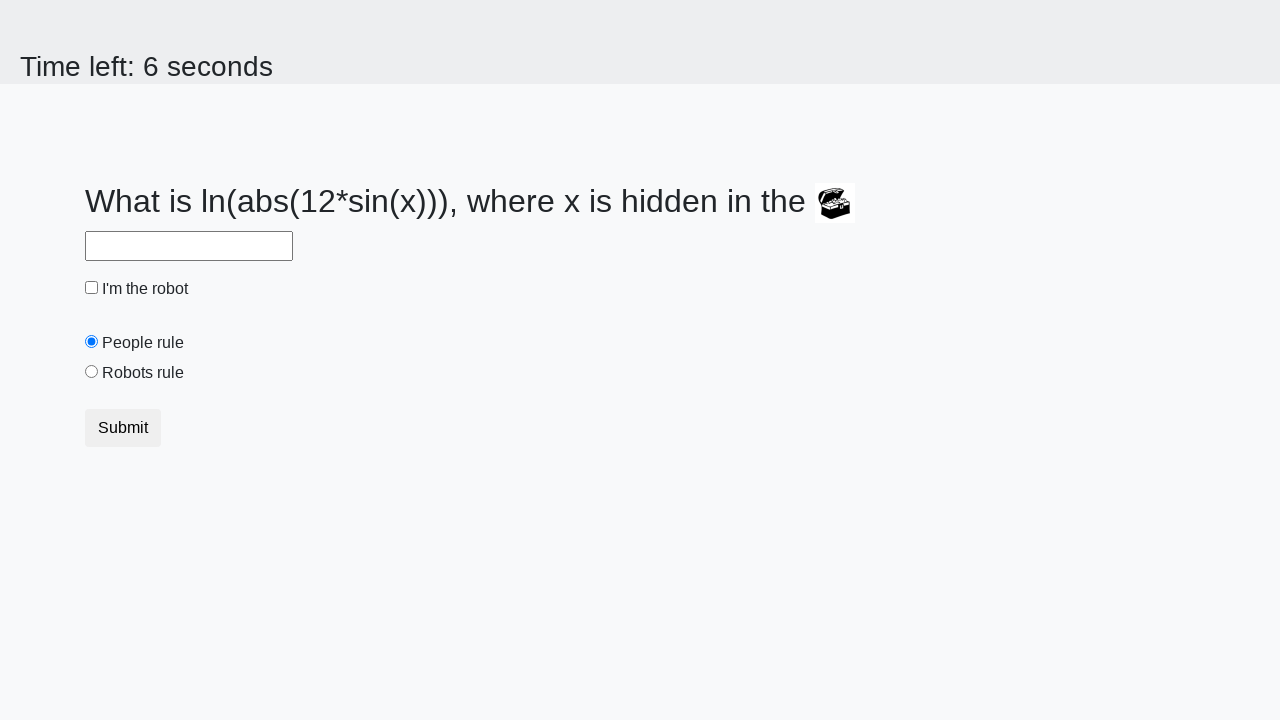

Calculated mathematical function result
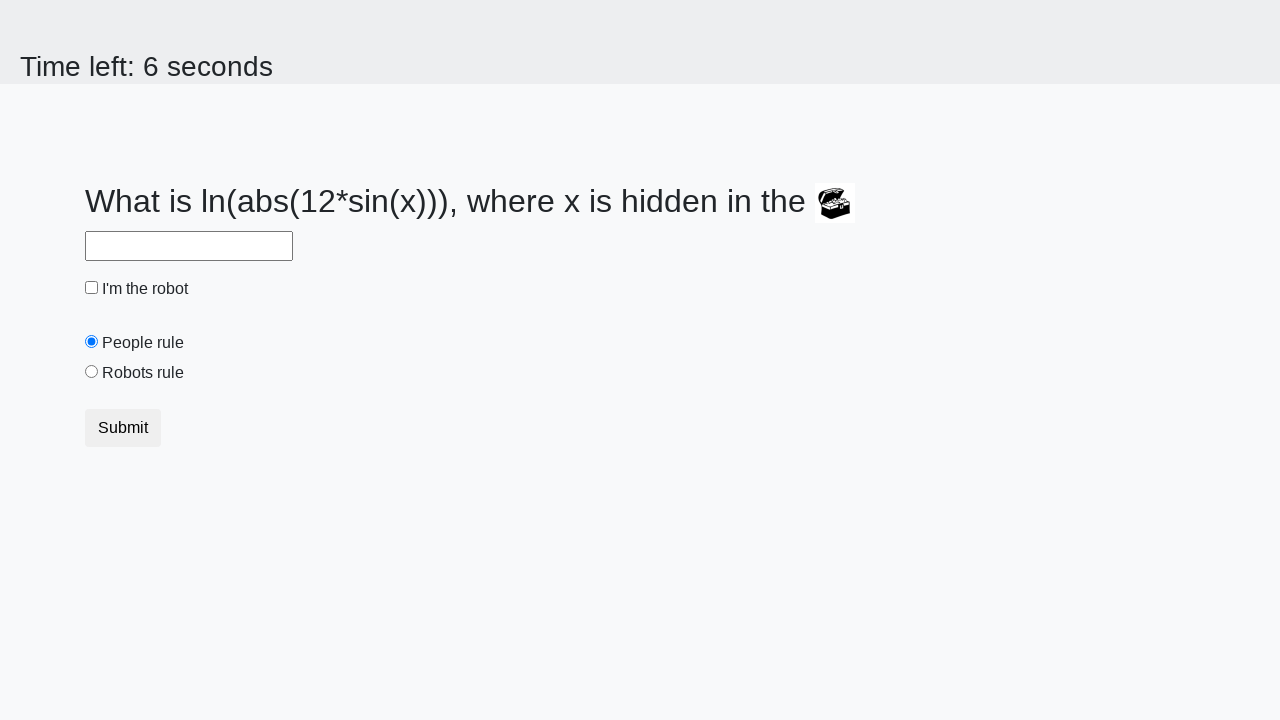

Filled answer field with calculated result on #answer
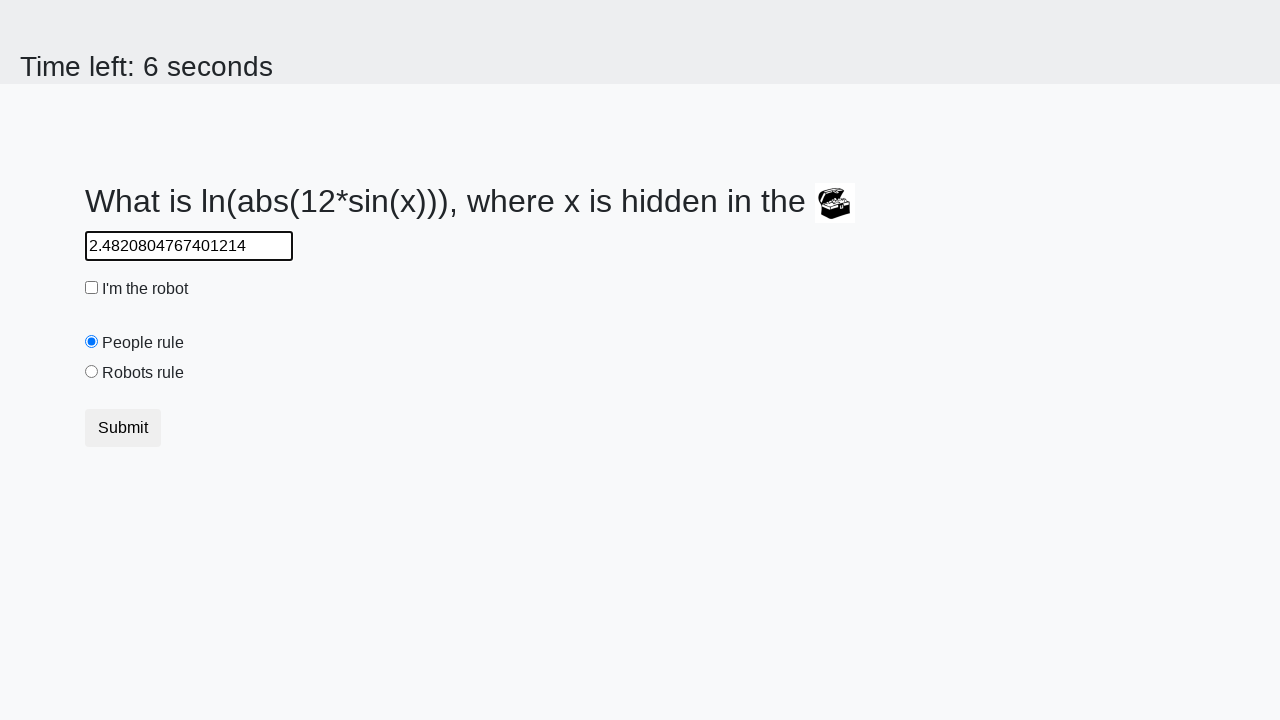

Checked 'I'm the robot' checkbox at (92, 288) on #robotCheckbox
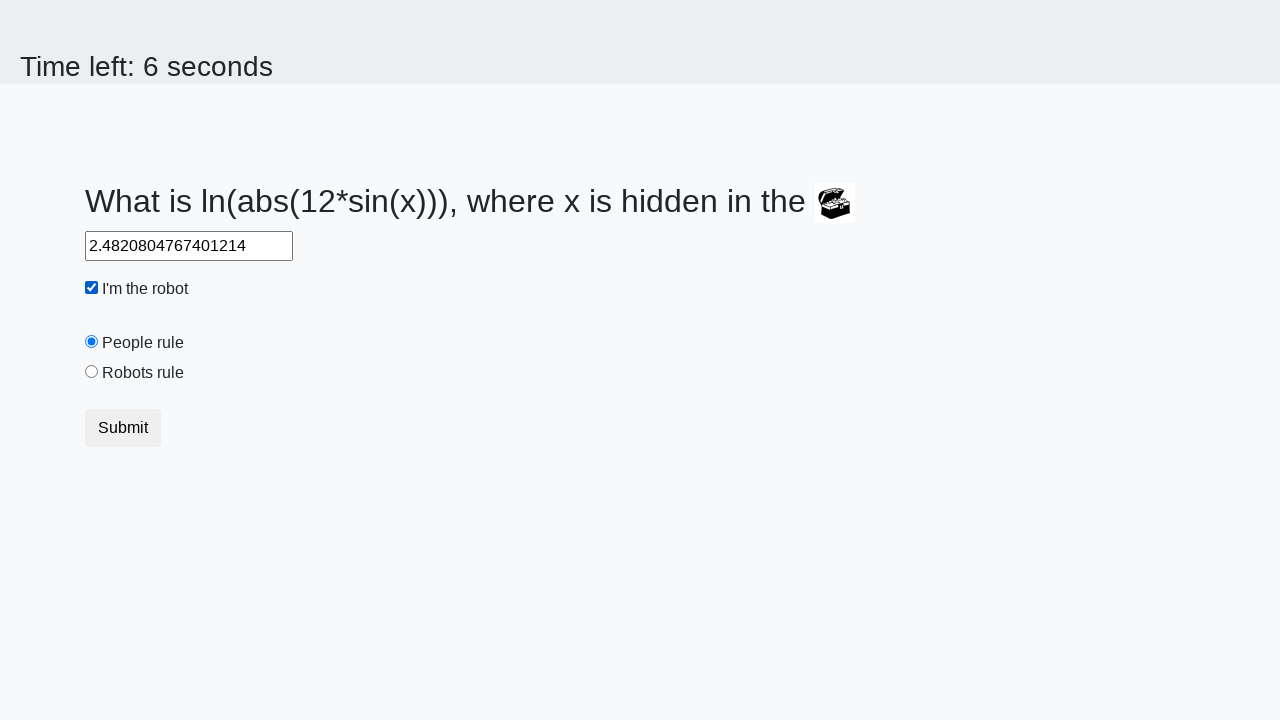

Selected 'Robots rule!' radio button at (92, 372) on #robotsRule
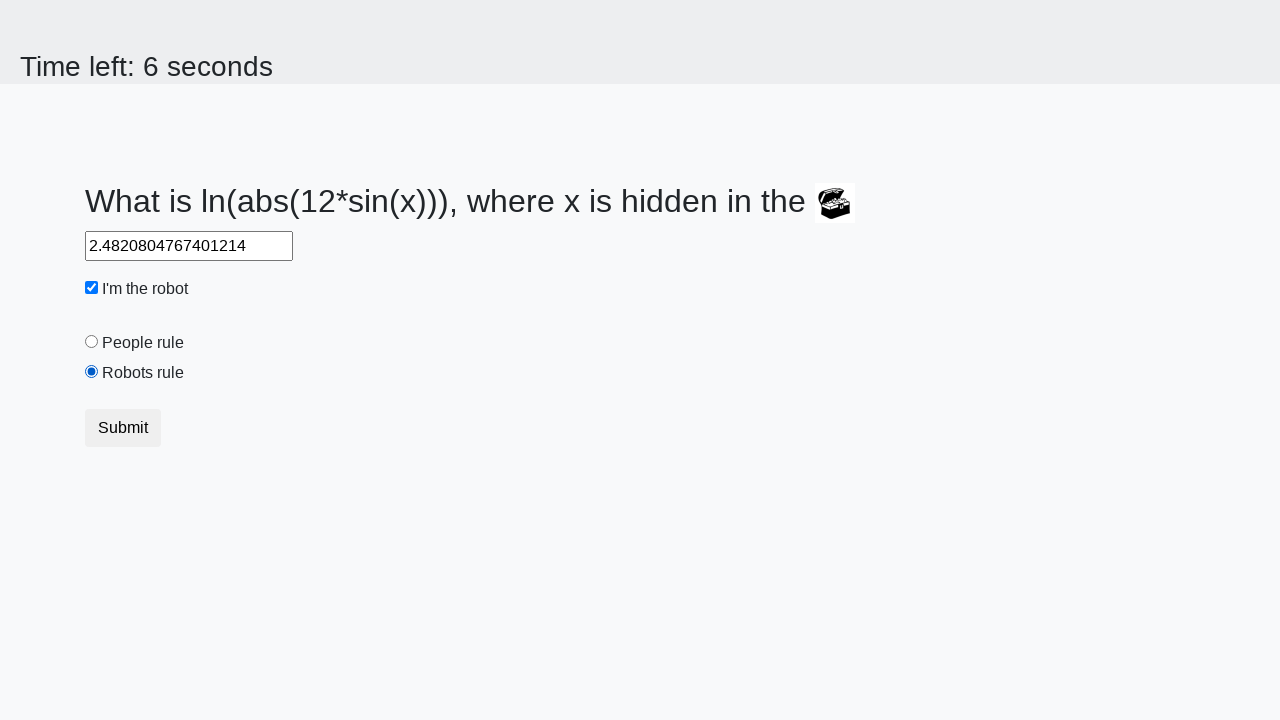

Clicked Submit button to complete form at (123, 428) on button.btn
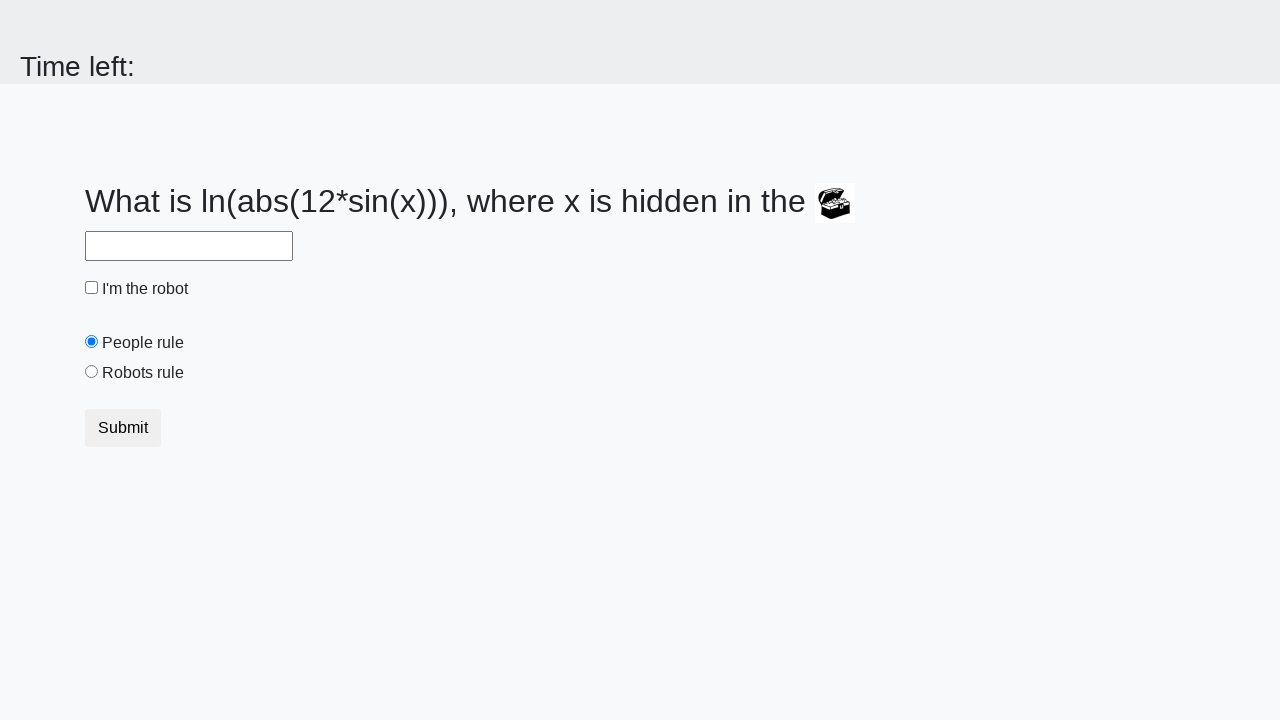

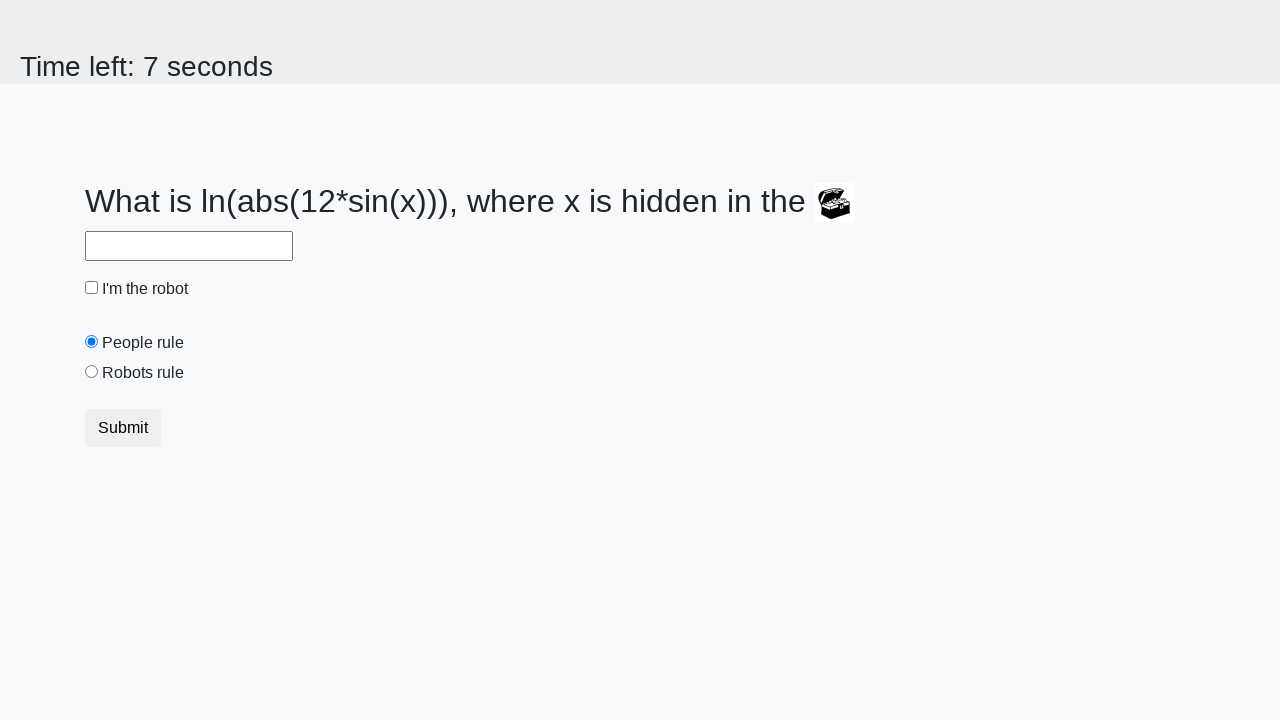